Tests dynamic content loading by clicking a start button and waiting for hidden content to become visible, then verifying the text is displayed.

Starting URL: https://the-internet.herokuapp.com/dynamic_loading/1

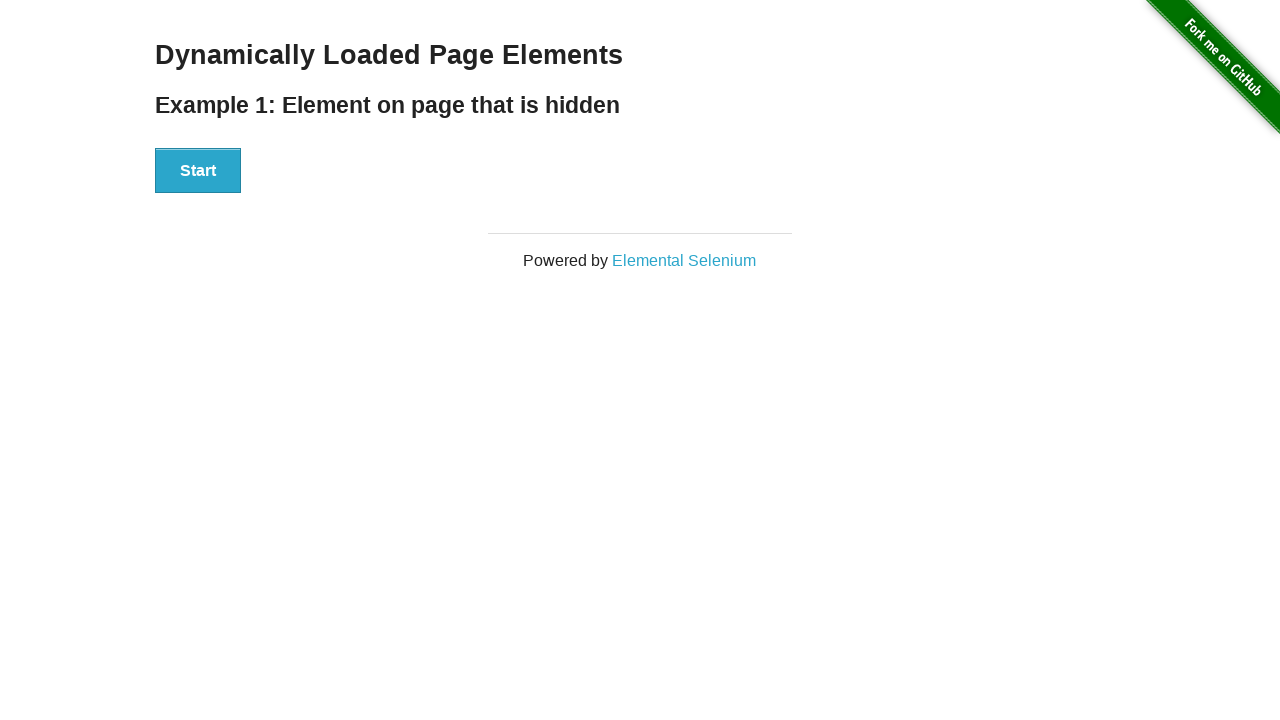

Navigated to dynamic loading test page
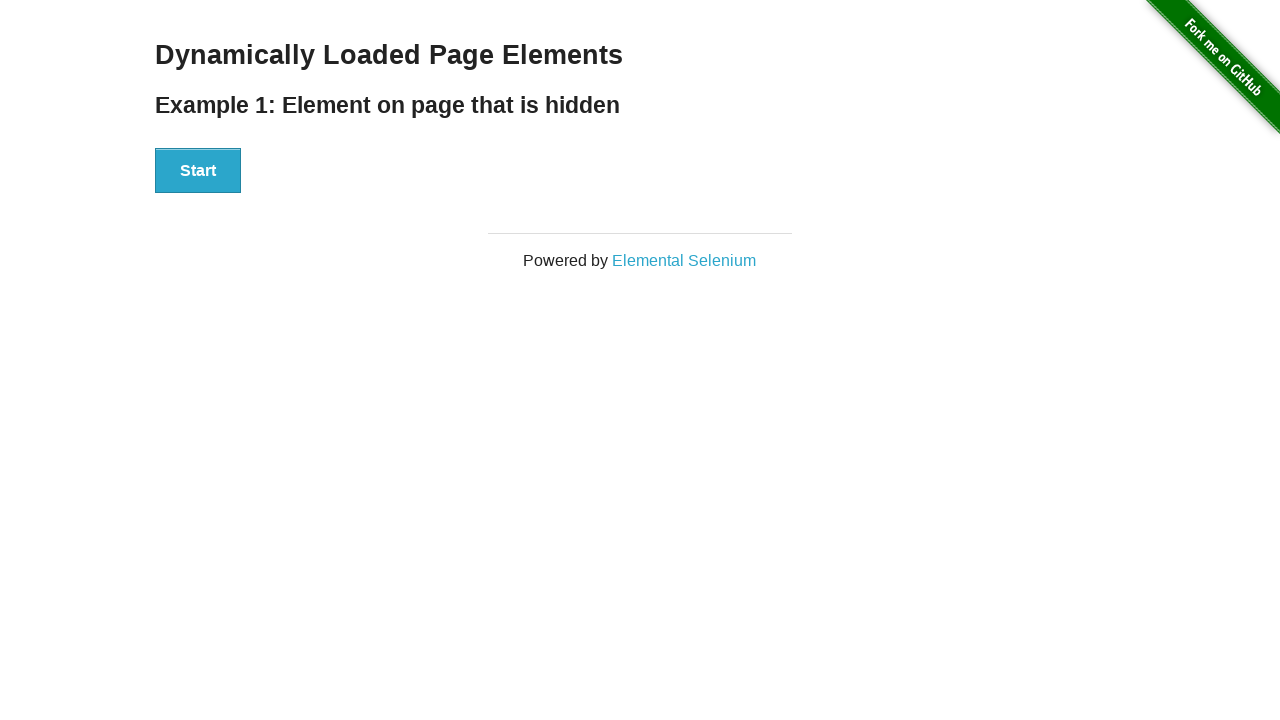

Clicked start button to trigger dynamic content loading at (198, 171) on div#start button
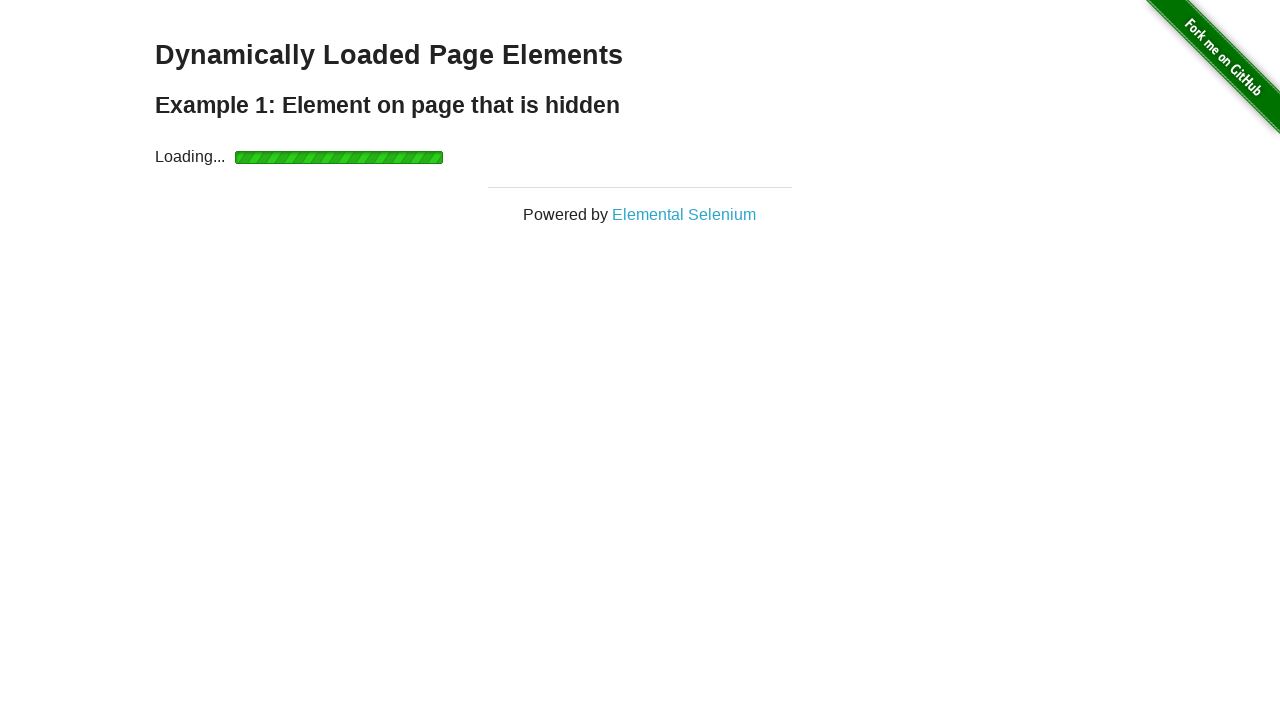

Waited for hidden content to become visible after dynamic loading completed
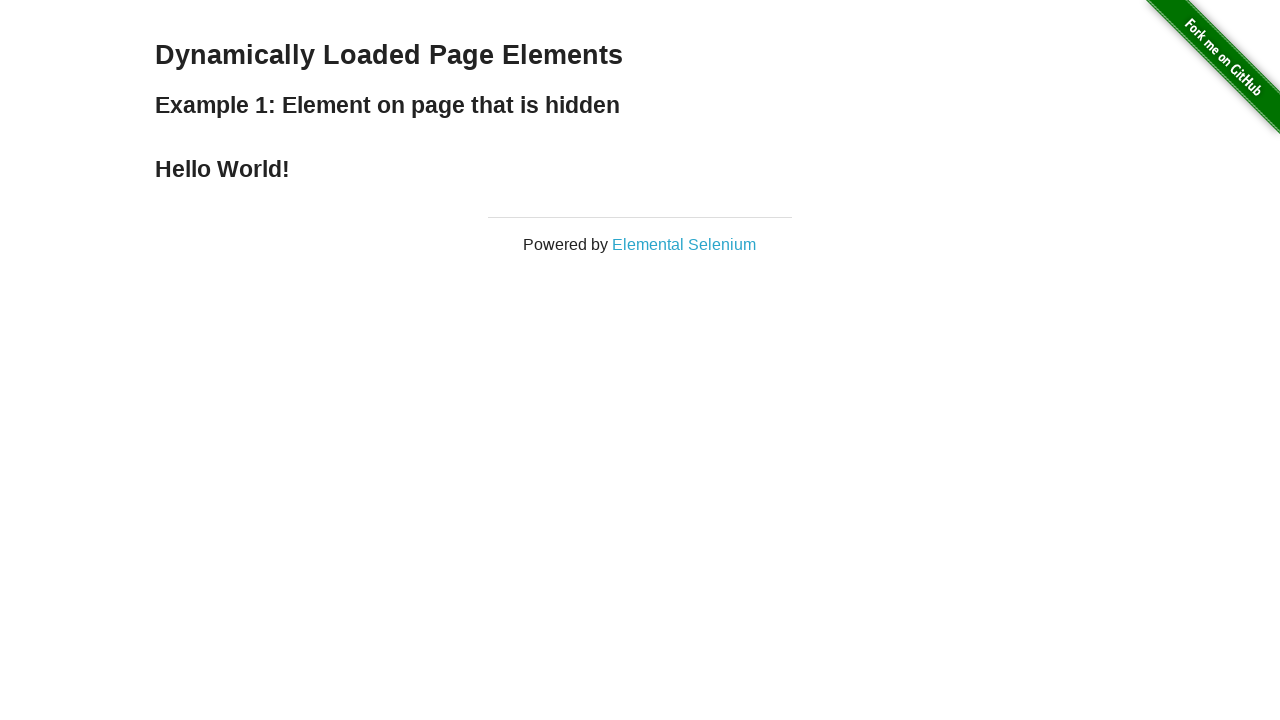

Retrieved and verified text content: 'Hello World!'
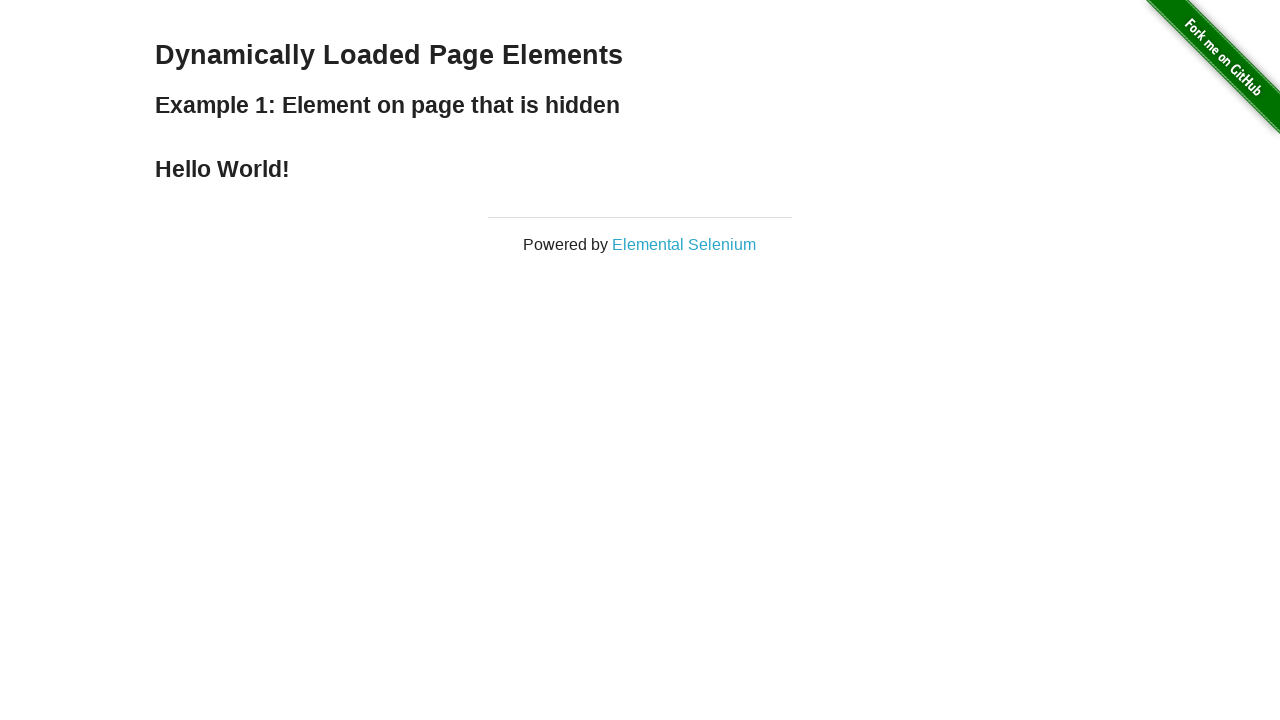

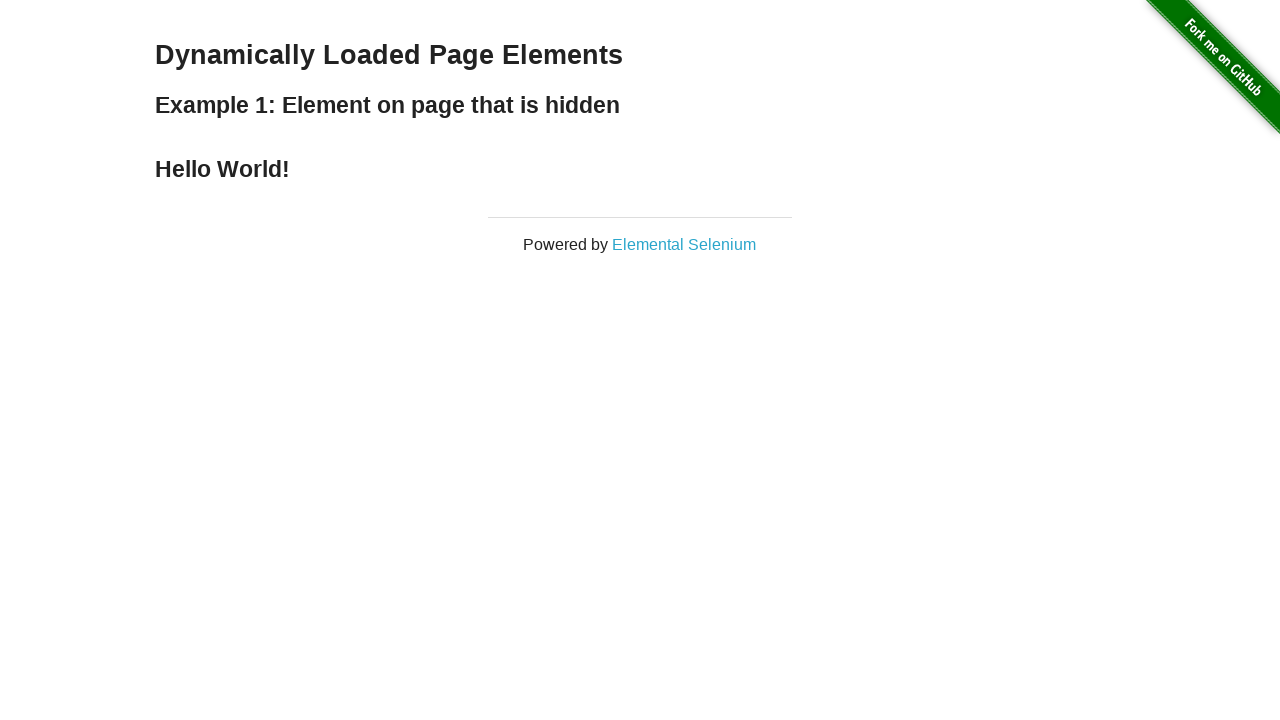